Tests progress bar widget by starting the progress bar and waiting for completion.

Starting URL: https://demoqa.com

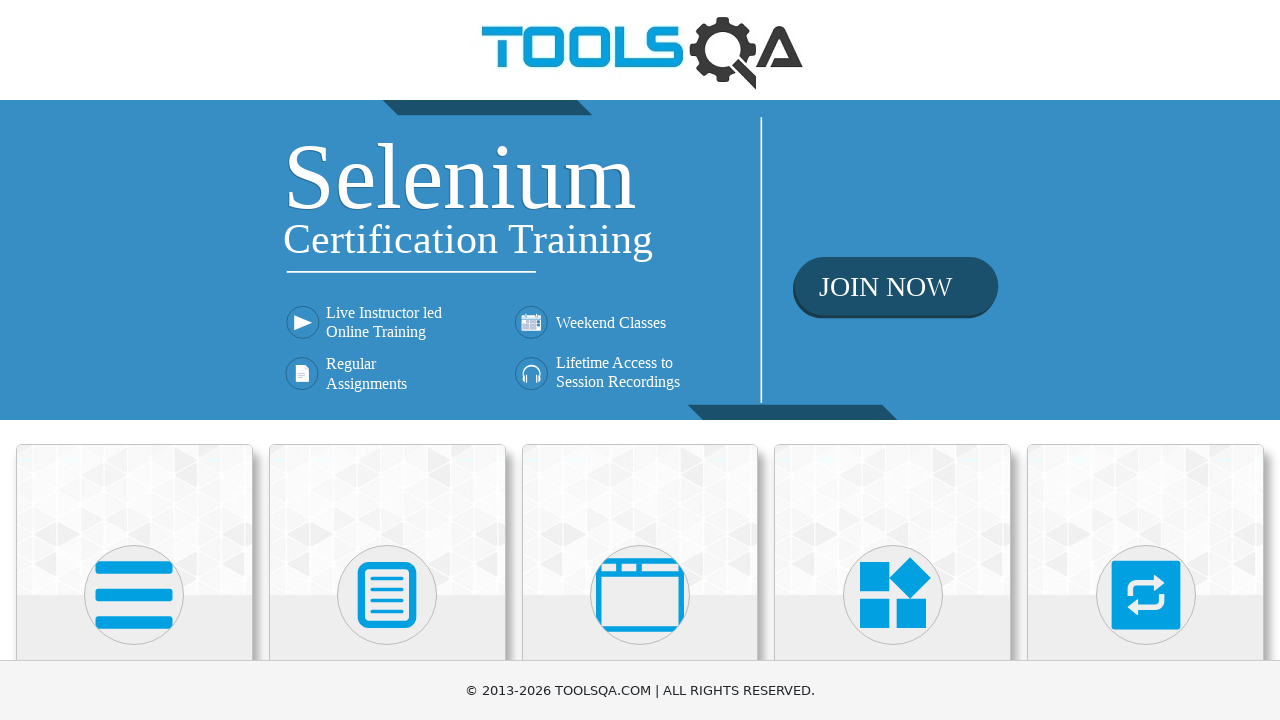

Clicked Widgets menu at (893, 360) on text=Widgets
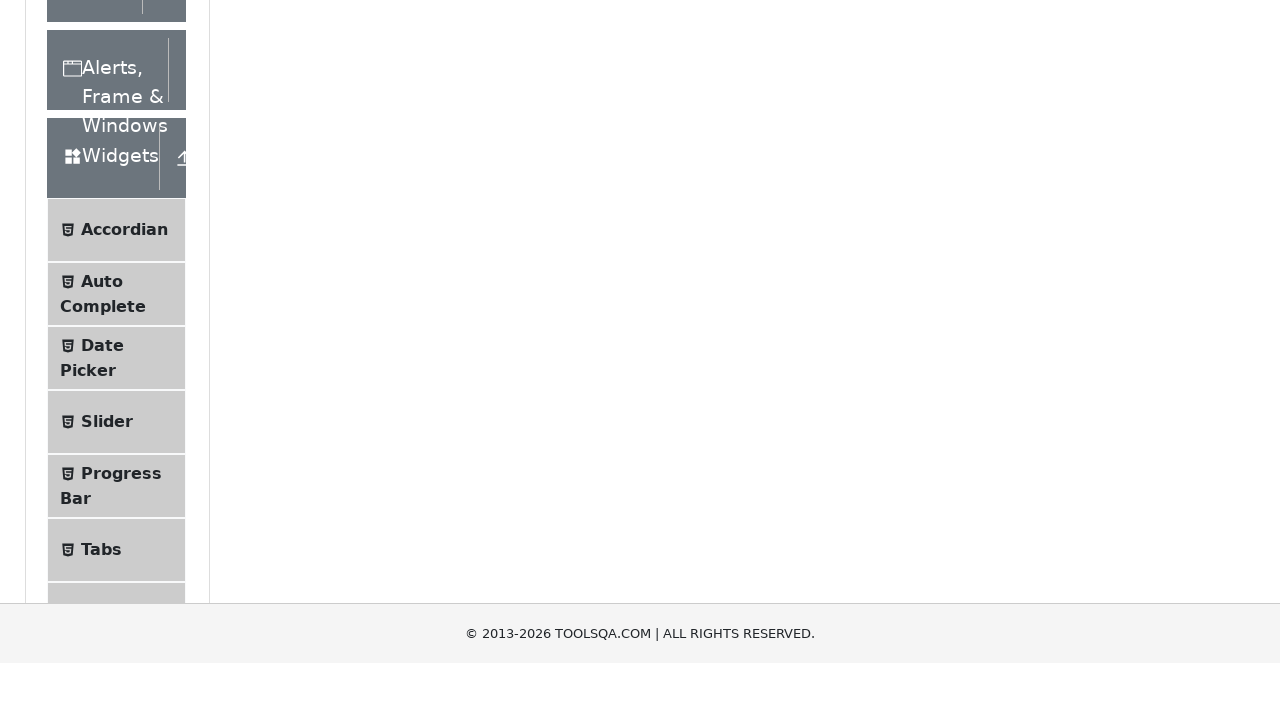

Clicked Progress Bar option at (121, 118) on text=Progress Bar
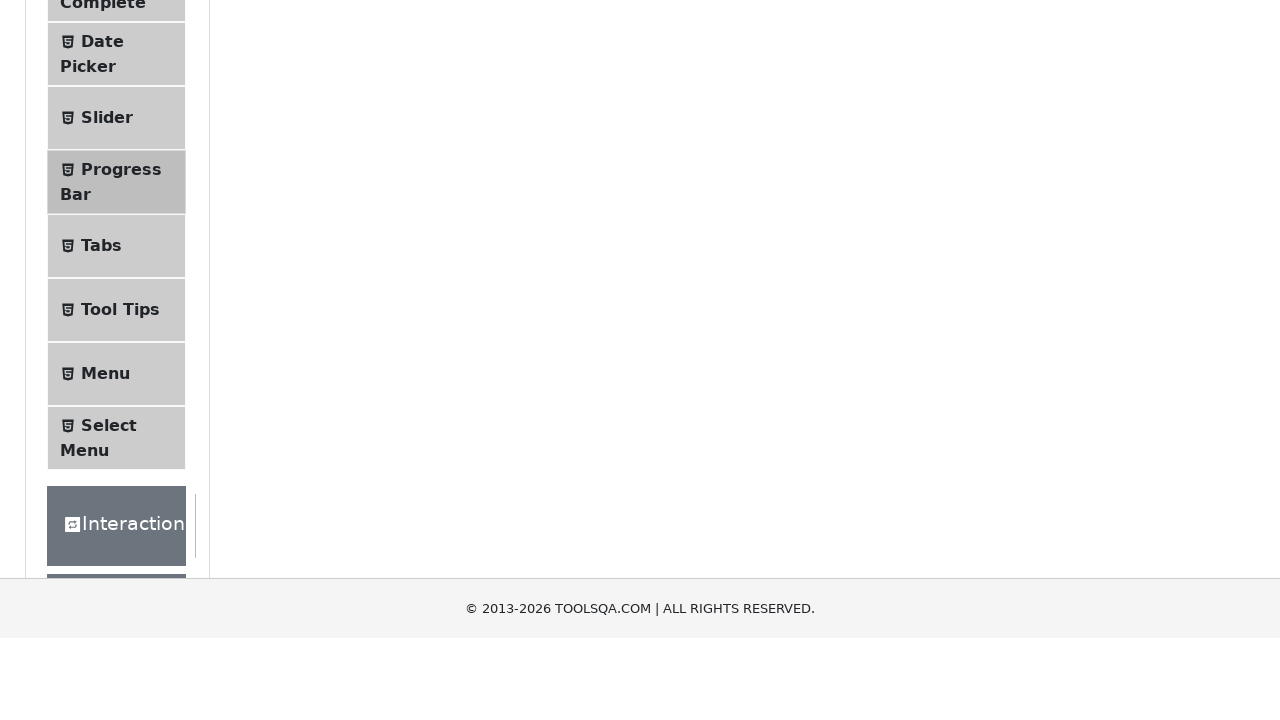

Clicked Start button to begin progress bar at (266, 231) on #startStopButton
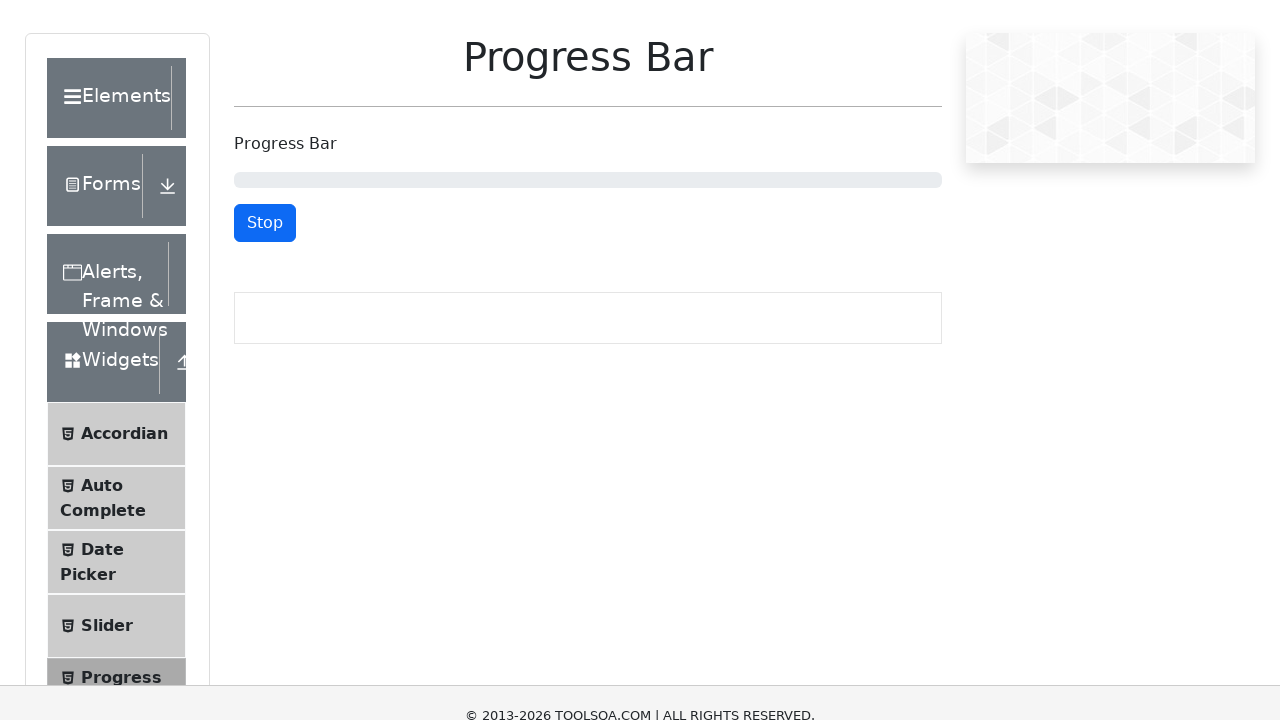

Progress bar completed, Reset button appeared
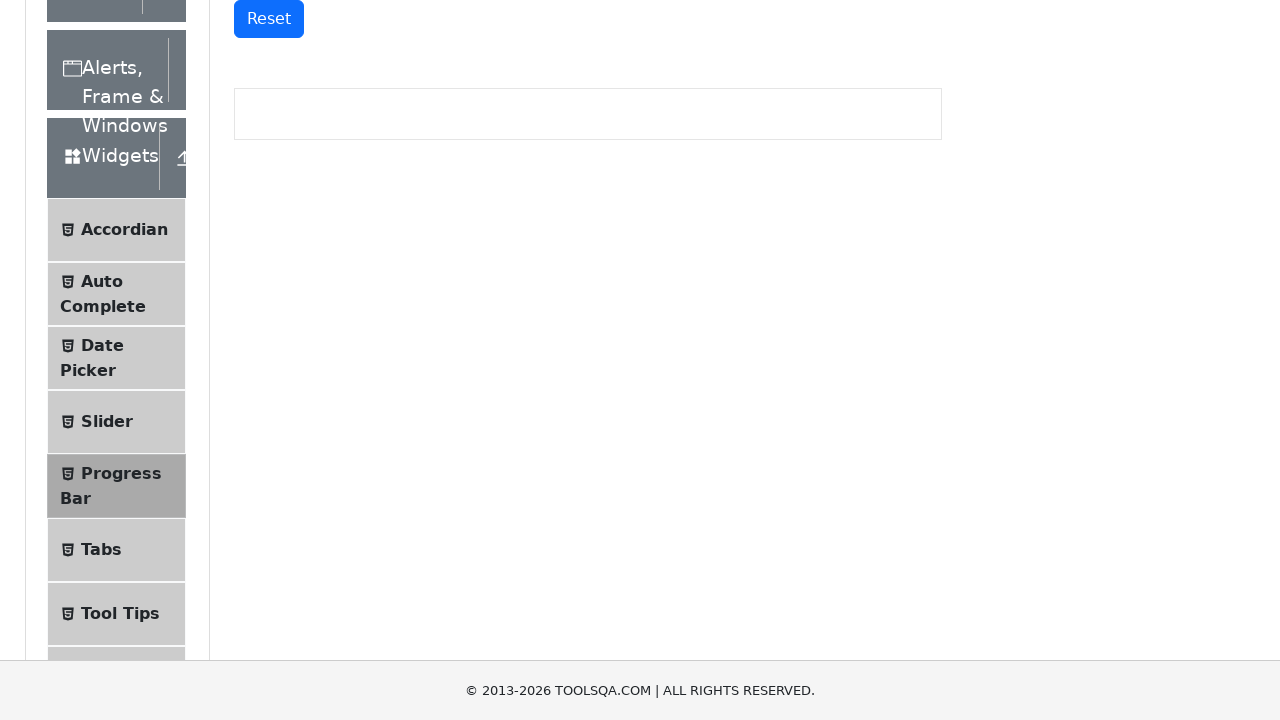

Clicked Reset button to reset progress bar at (269, 19) on #resetButton
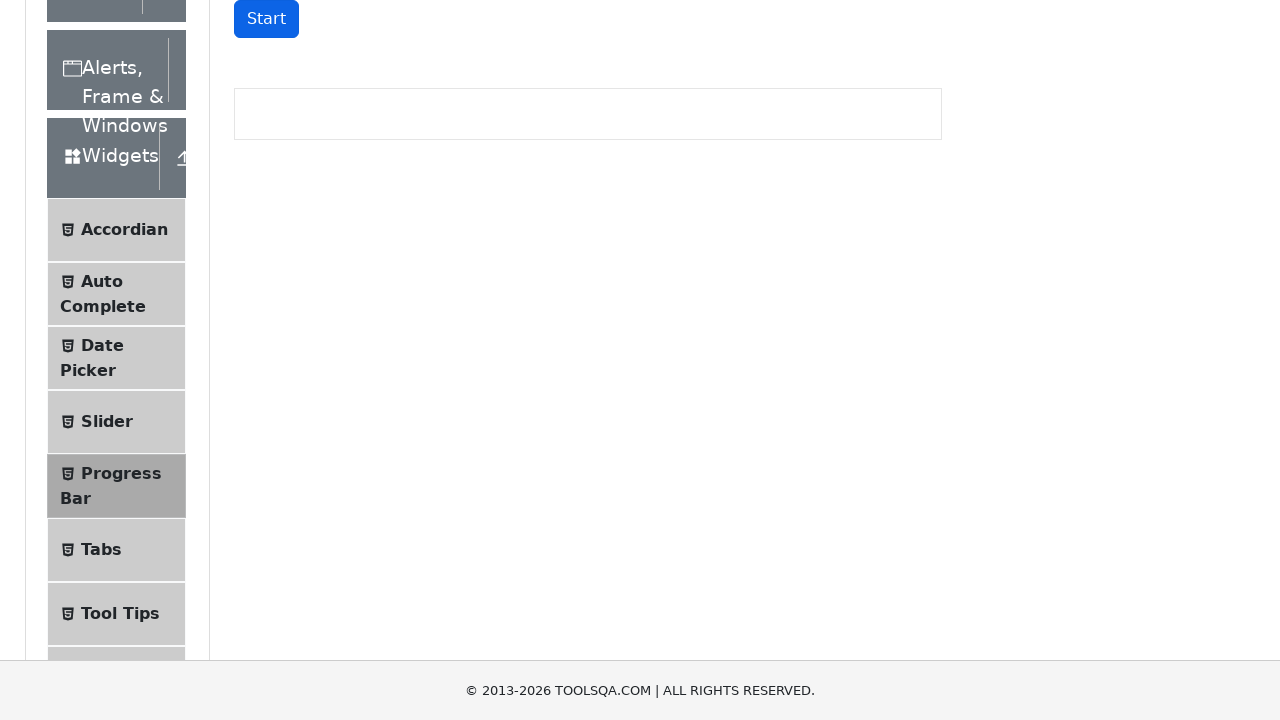

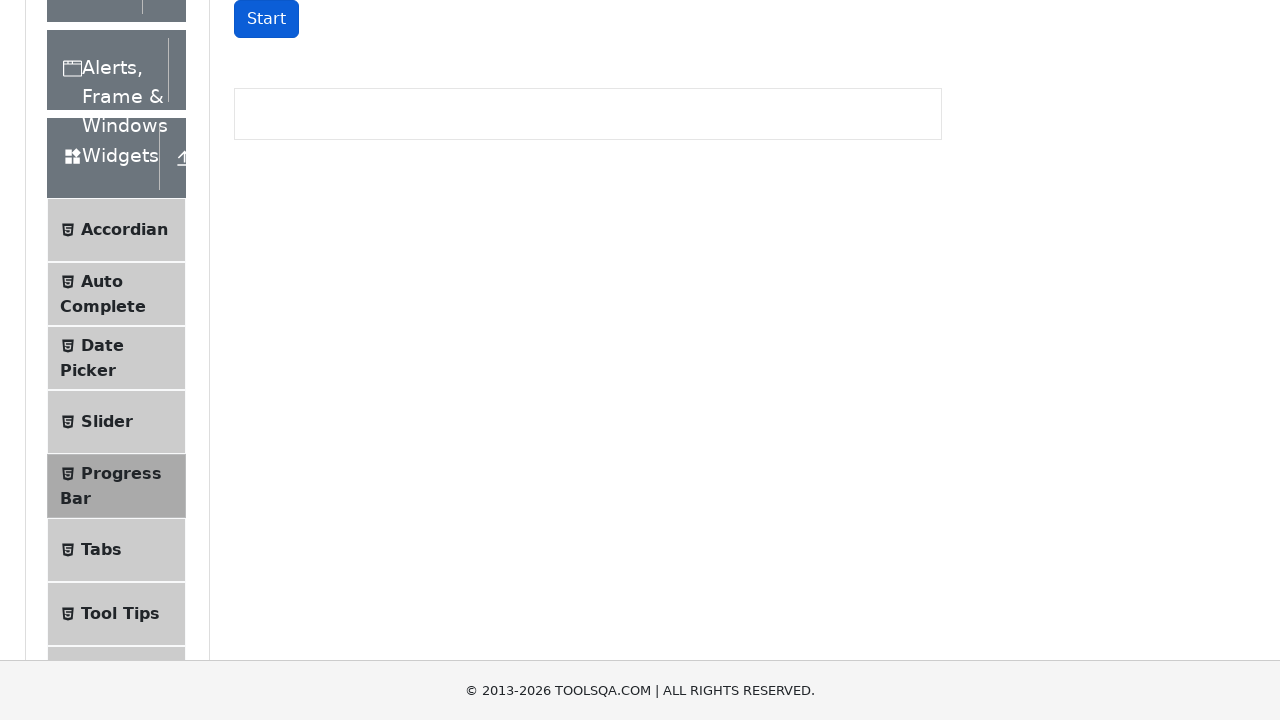